Tests element visibility on a basic form, checking if email input, radio button, and textarea are displayed

Starting URL: https://automationfc.github.io/basic-form/index.html

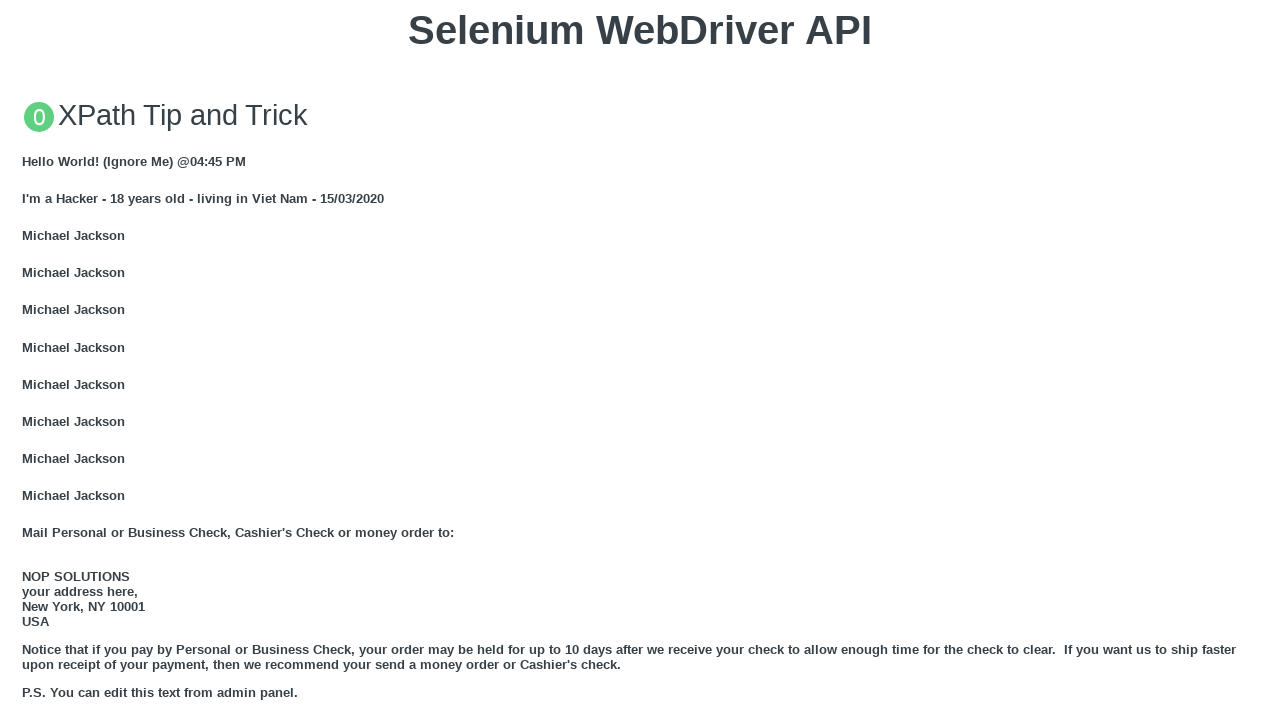

Navigated to basic form page
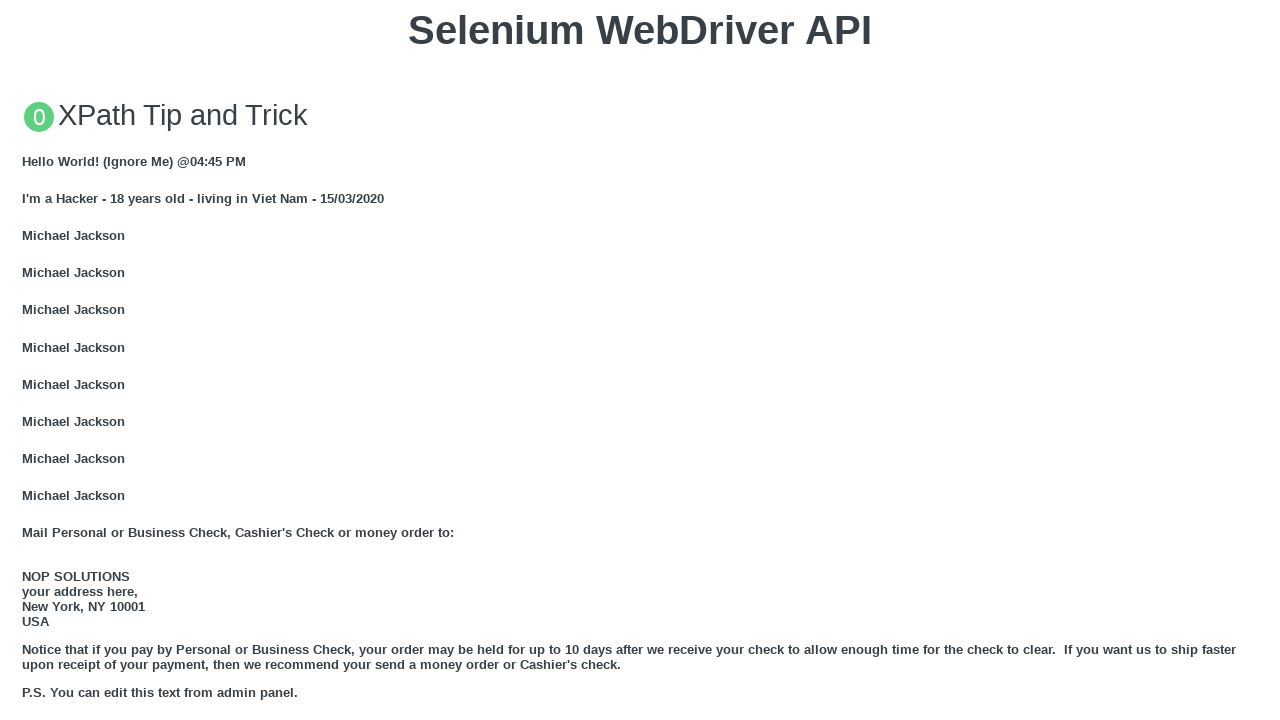

Email input field is displayed and filled with 'Automation testing' on input#mail
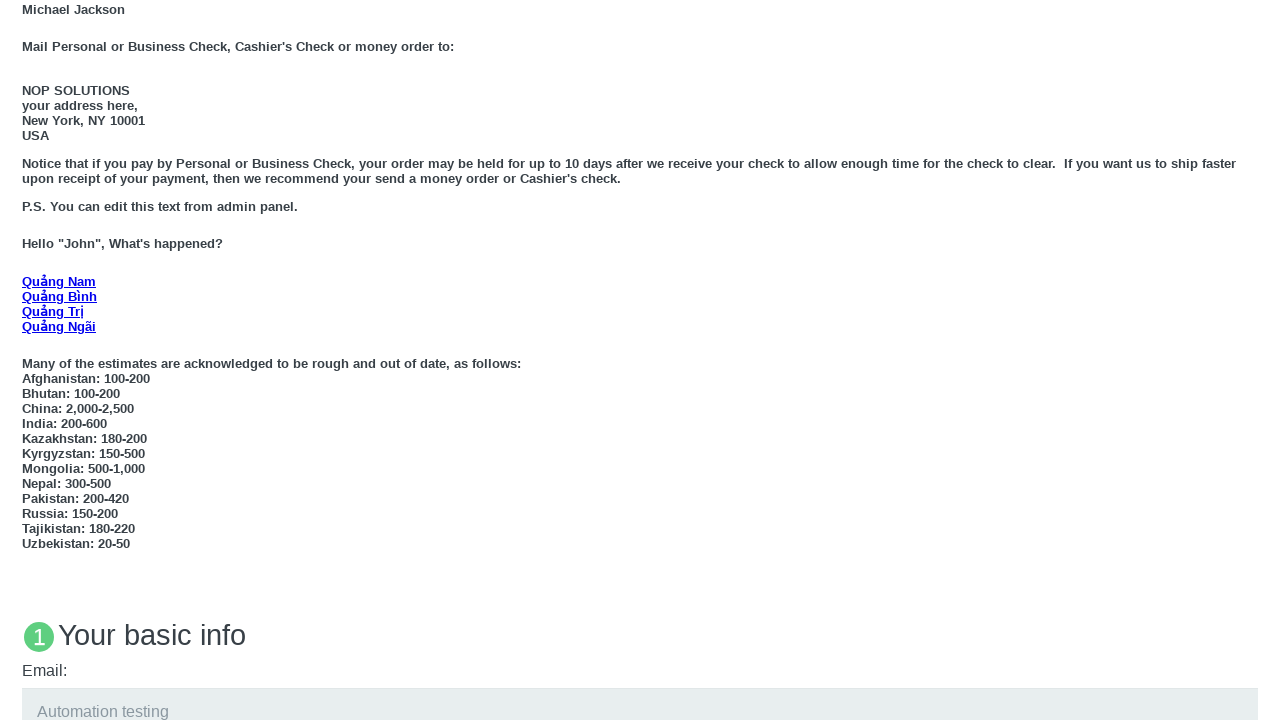

Radio button 'Under 18' is displayed and clicked at (28, 360) on input#under_18
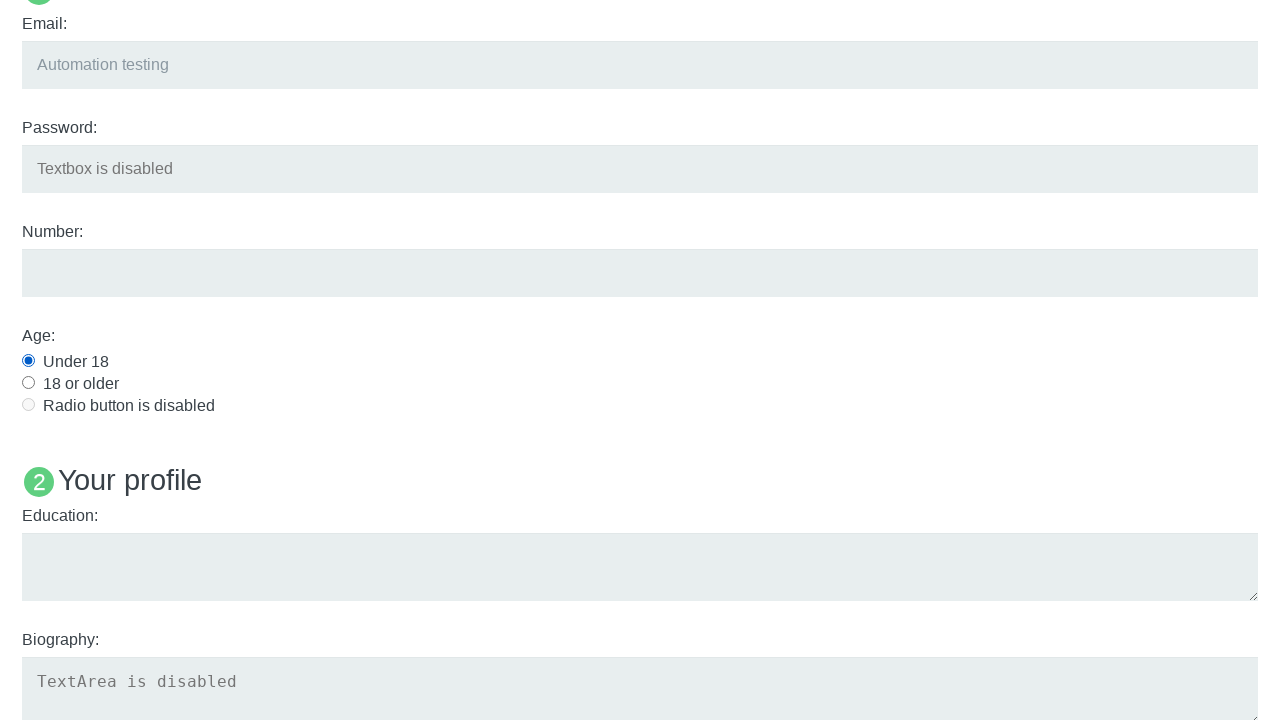

Education textarea is displayed and filled with 'Automation testing' on textarea#edu
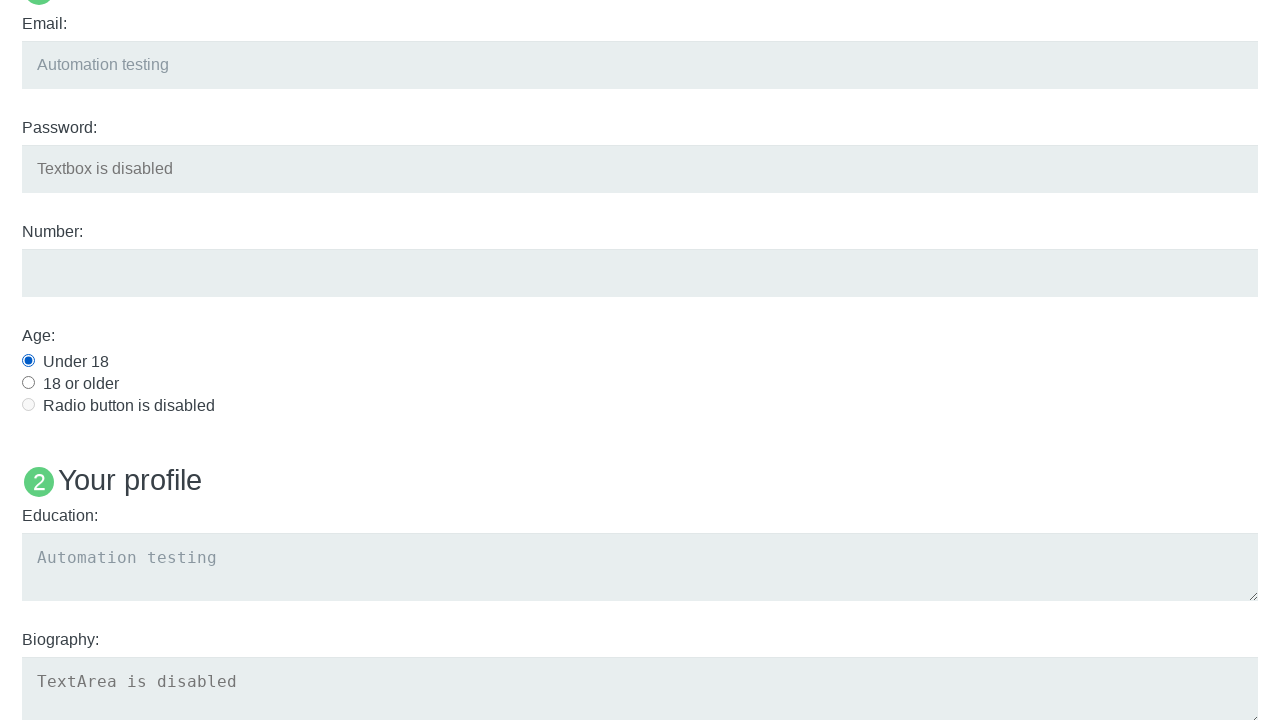

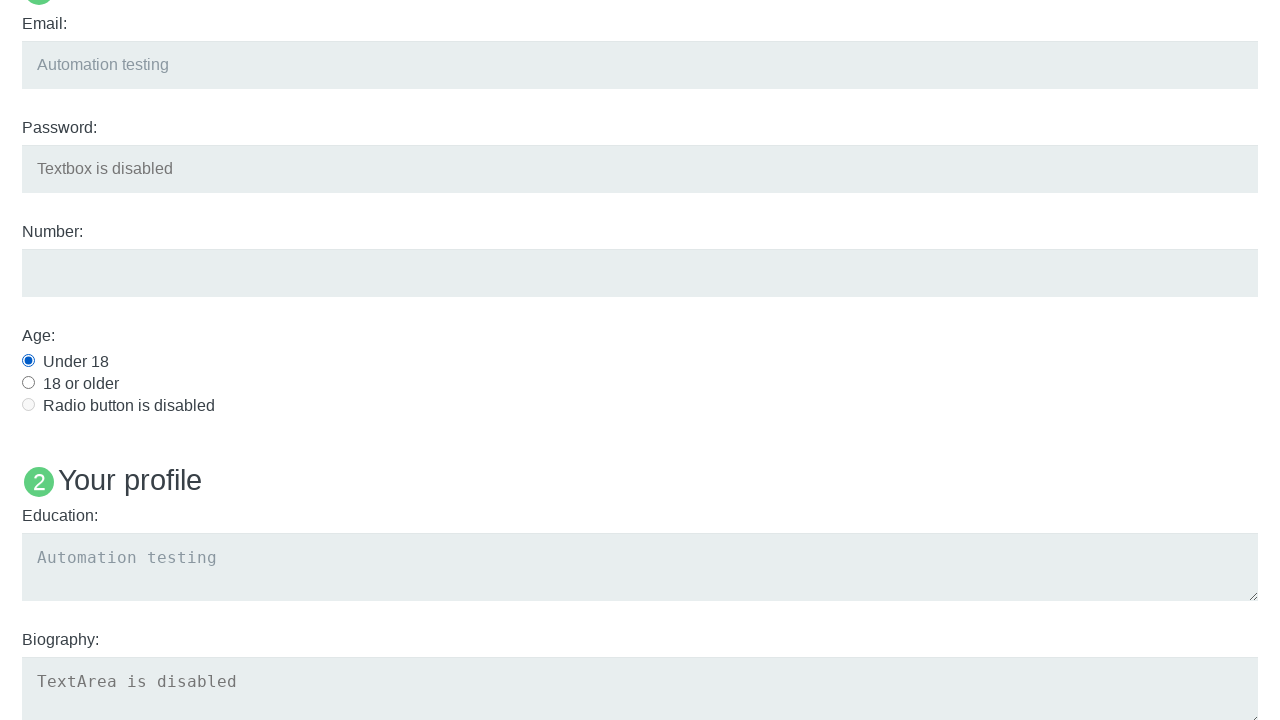